Navigates to the Python.org homepage and waits for the upcoming events widget to load, verifying that event information is displayed

Starting URL: https://www.python.org/

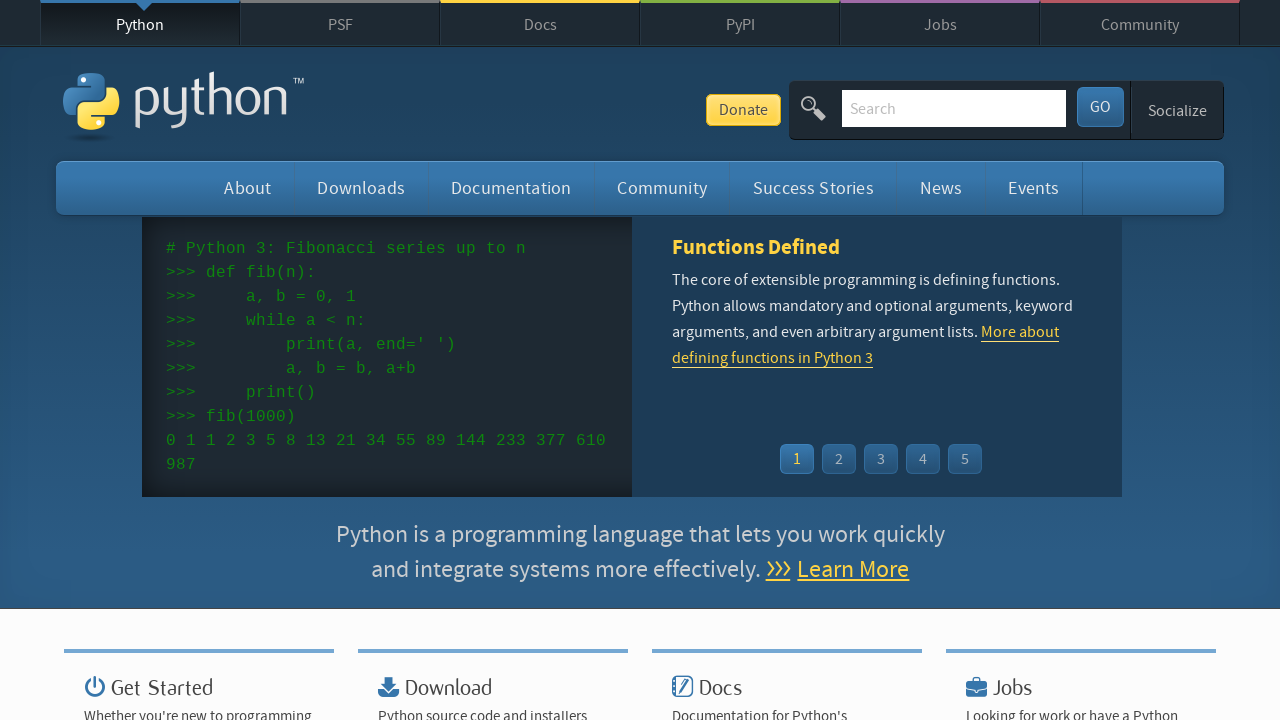

Navigated to Python.org homepage
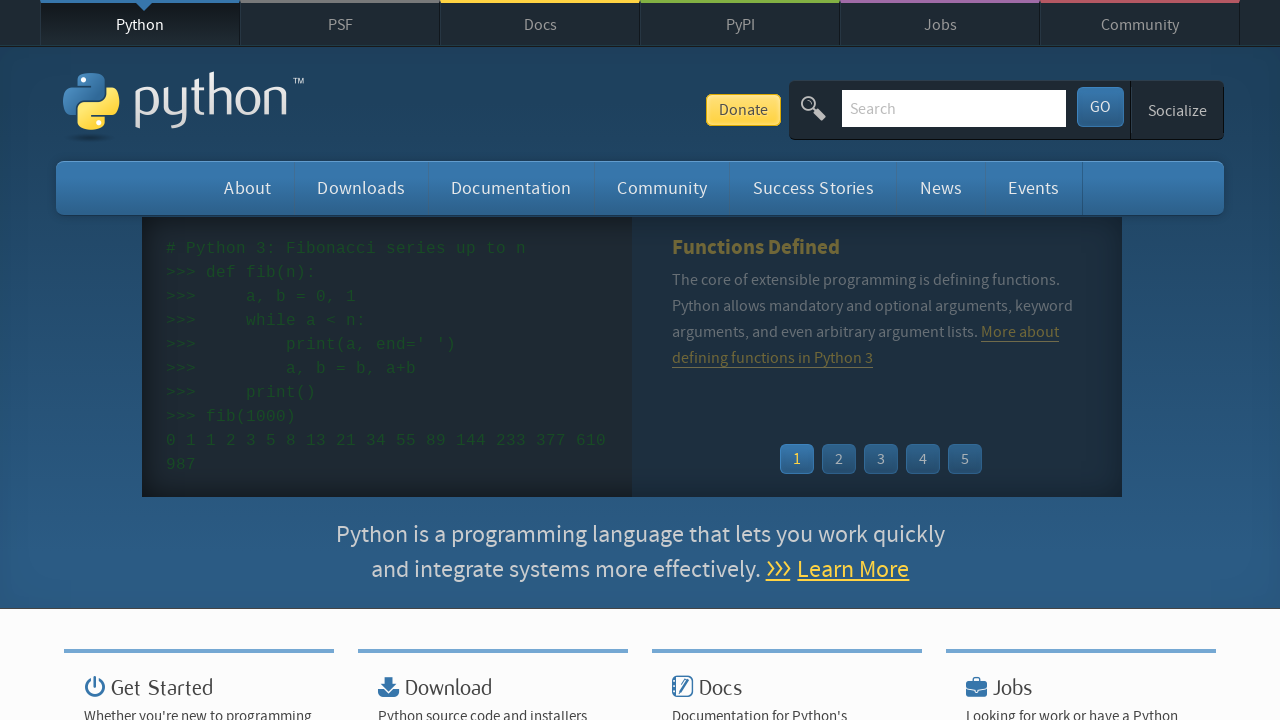

Event widget time elements loaded
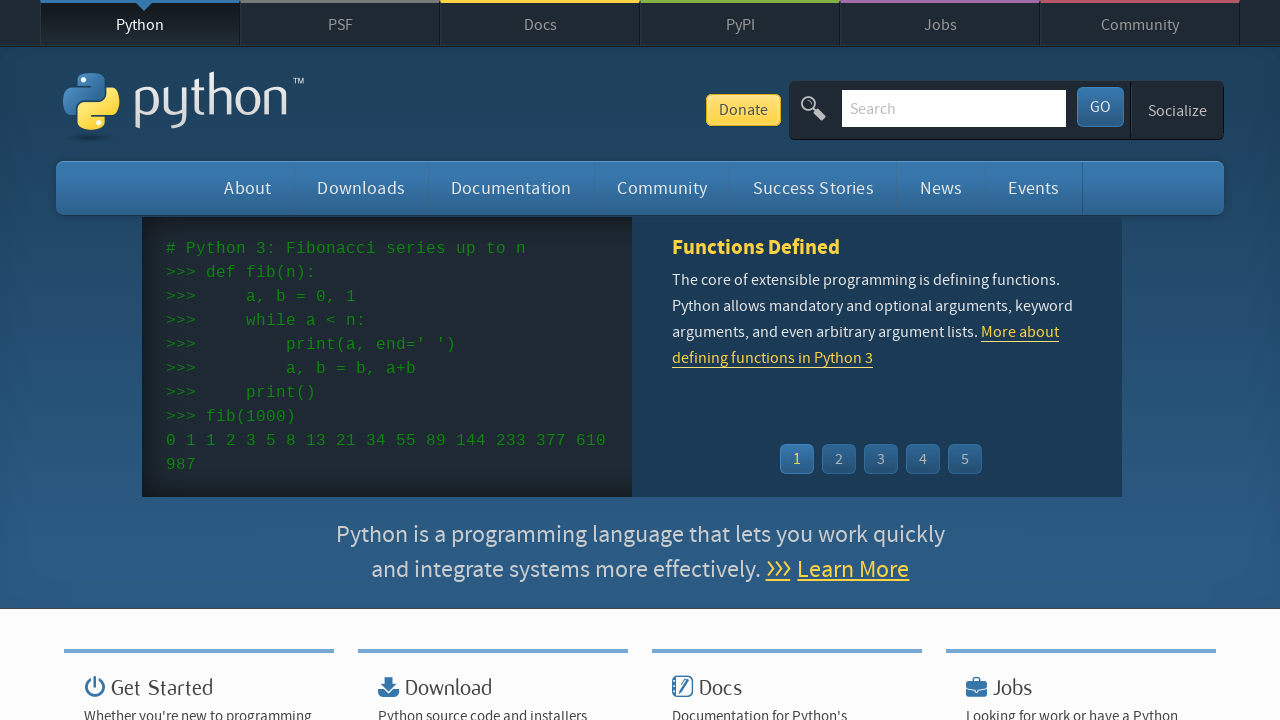

Event widget links loaded - upcoming events are now displayed
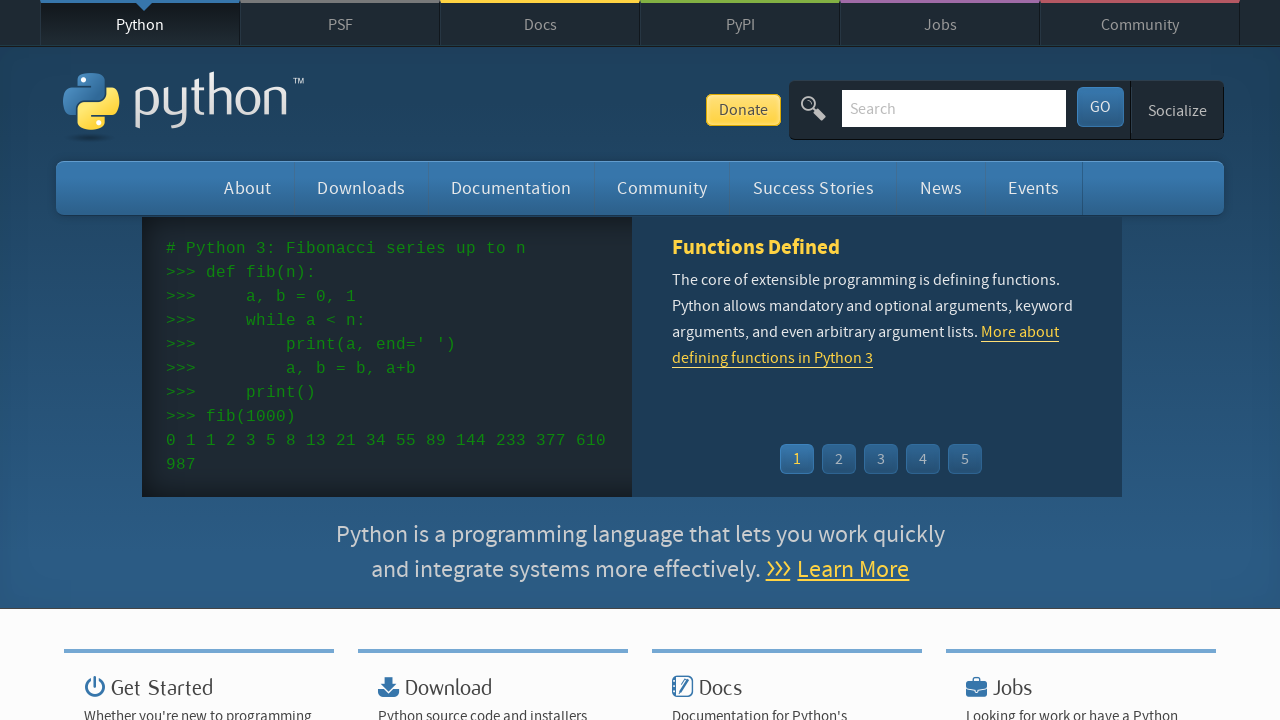

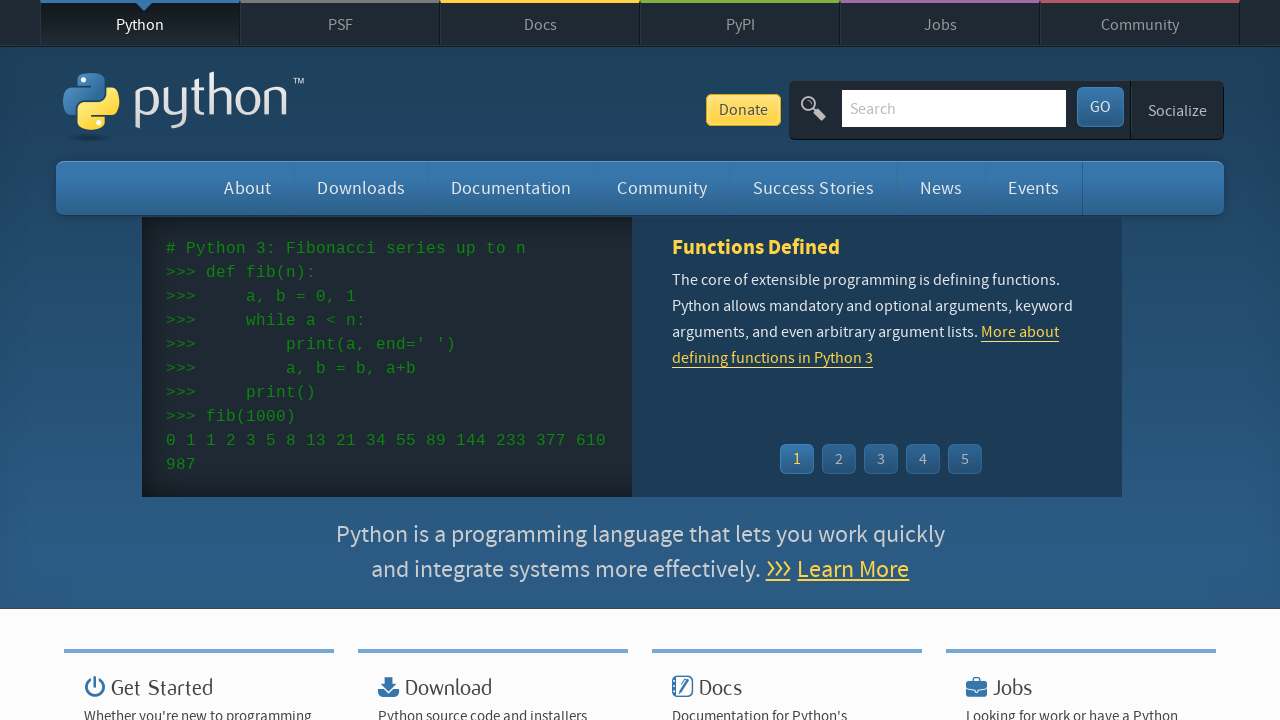